Opens a small modal dialog and then closes it by clicking the close button

Starting URL: https://demoqa.com/modal-dialogs

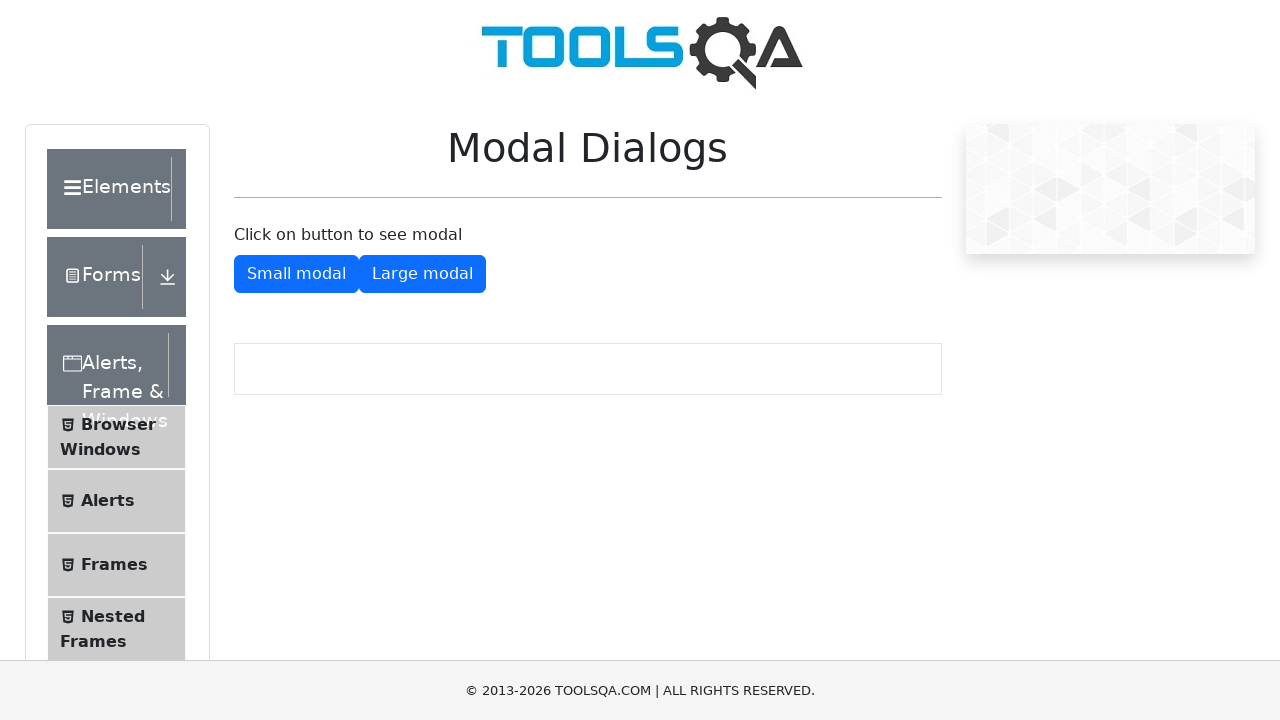

Clicked button to open small modal dialog at (296, 274) on #showSmallModal
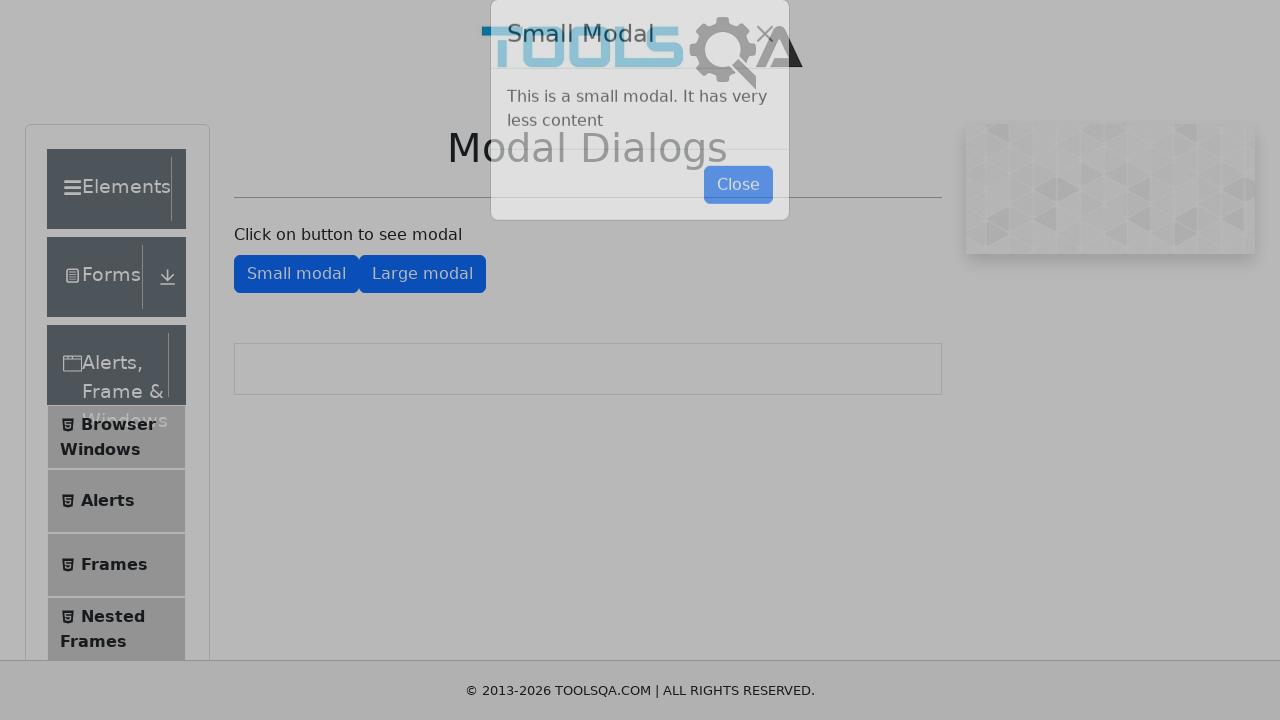

Clicked close button to close small modal dialog at (738, 214) on #closeSmallModal
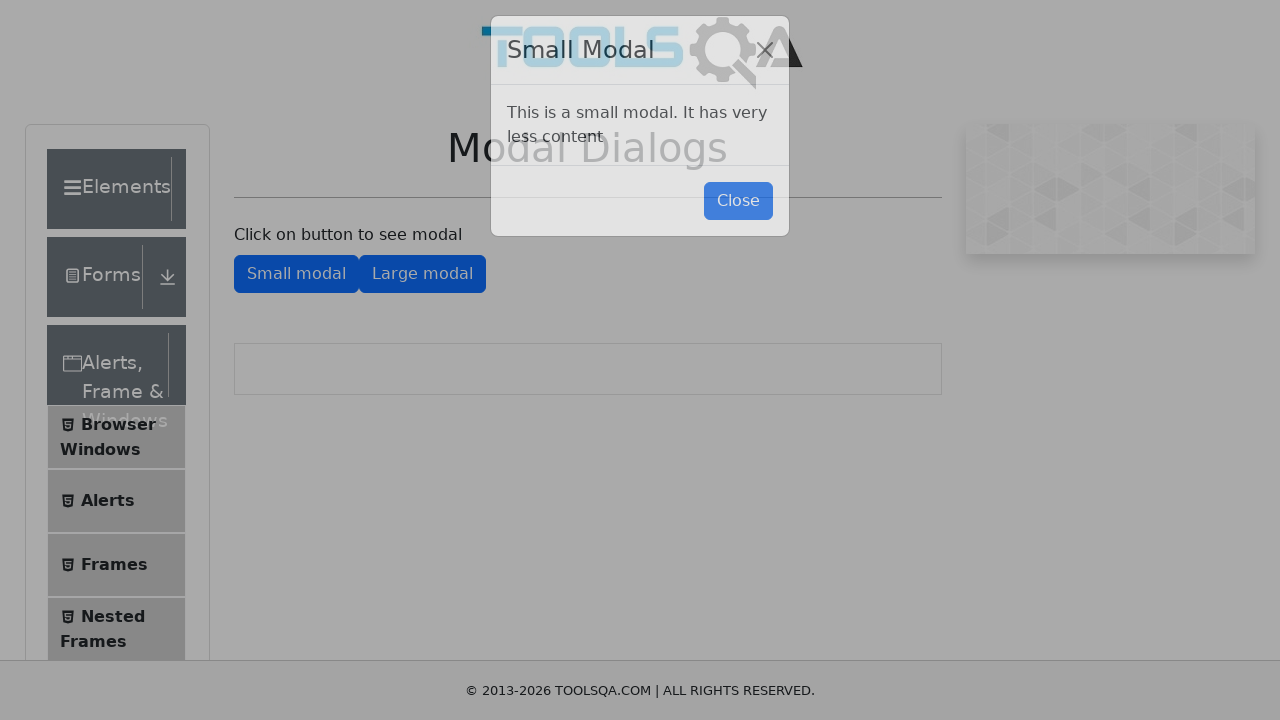

Verified large modal button is still visible
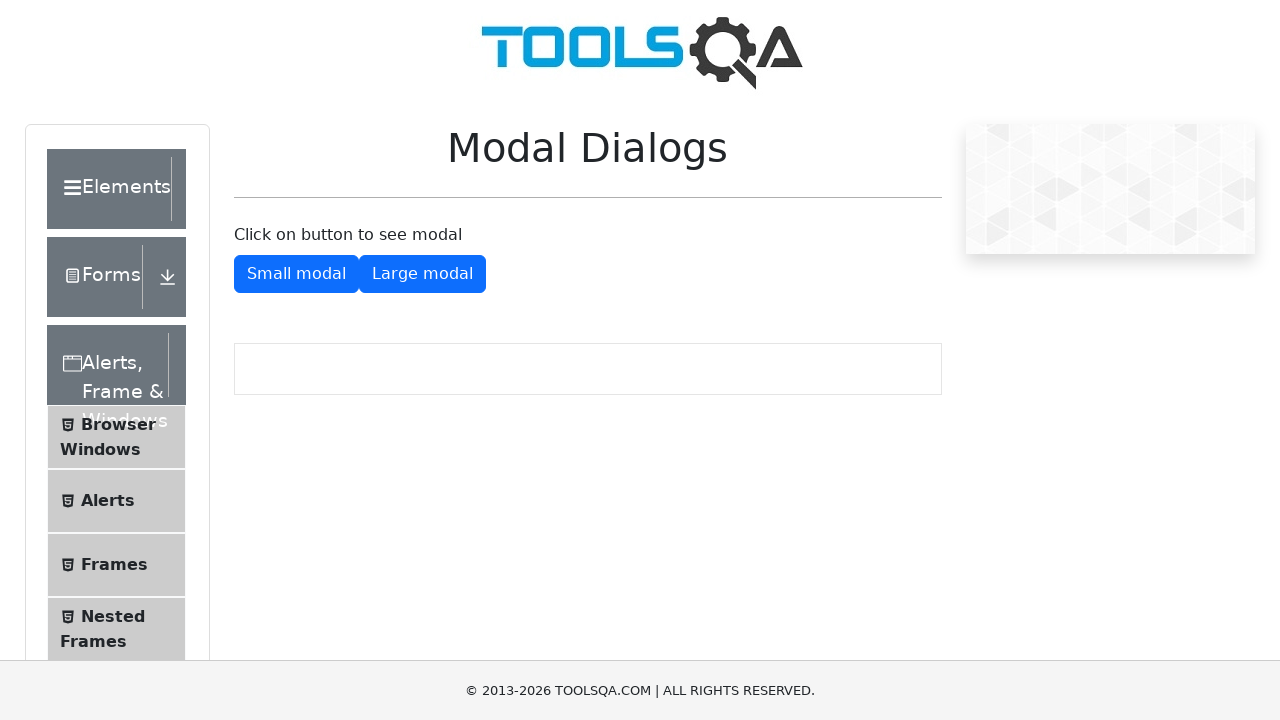

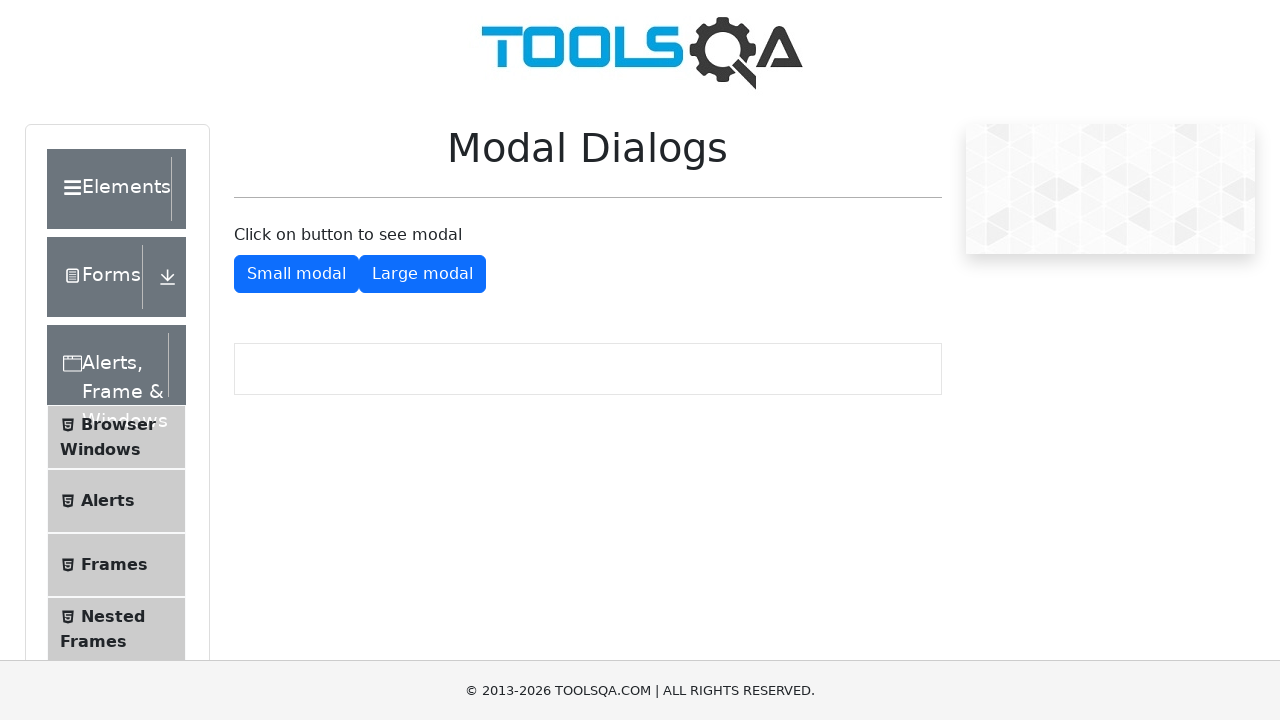